Tests mouse release action after performing click-and-hold and move operations

Starting URL: https://crossbrowsertesting.github.io/drag-and-drop

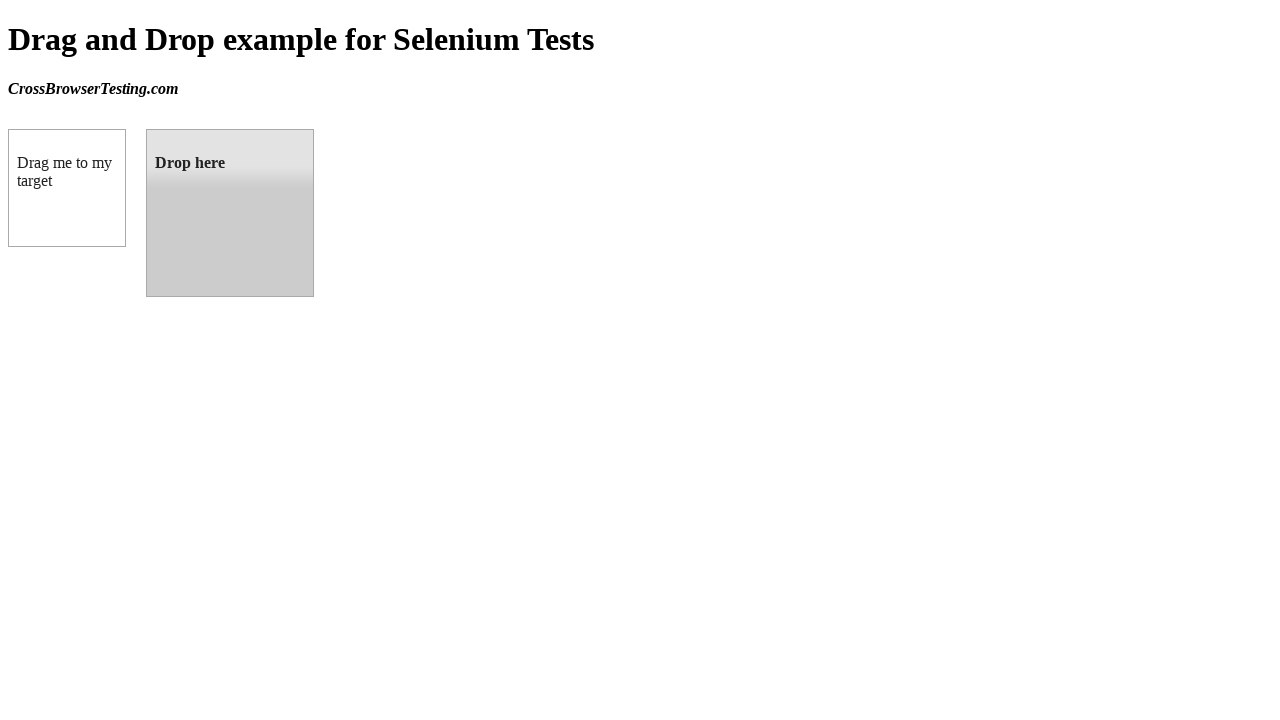

Located source element (draggable box A)
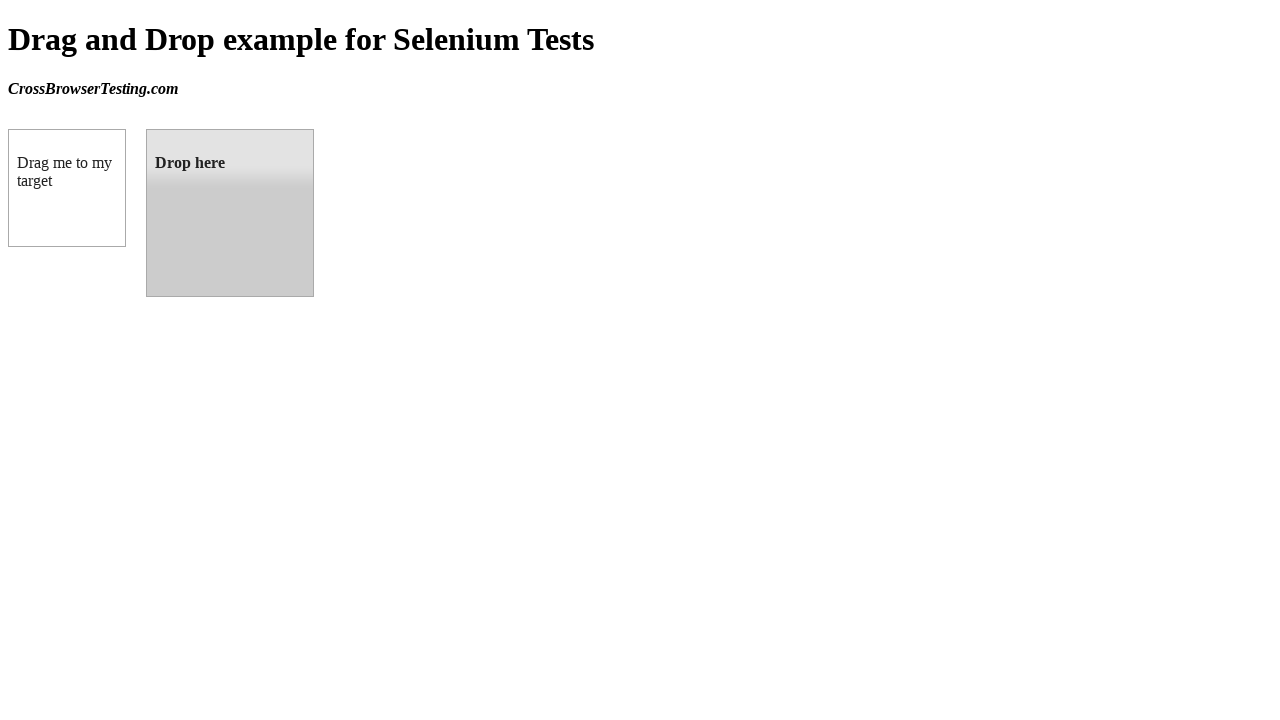

Located target element (droppable box B)
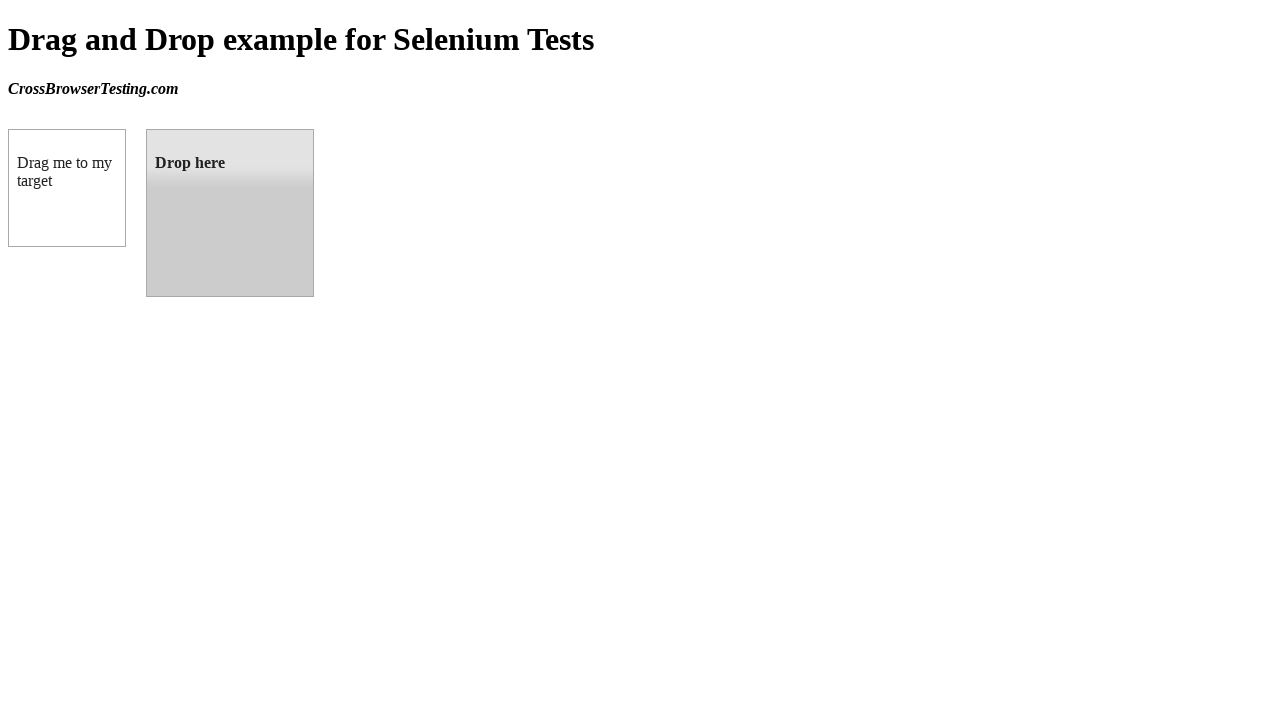

Retrieved bounding box coordinates for source element
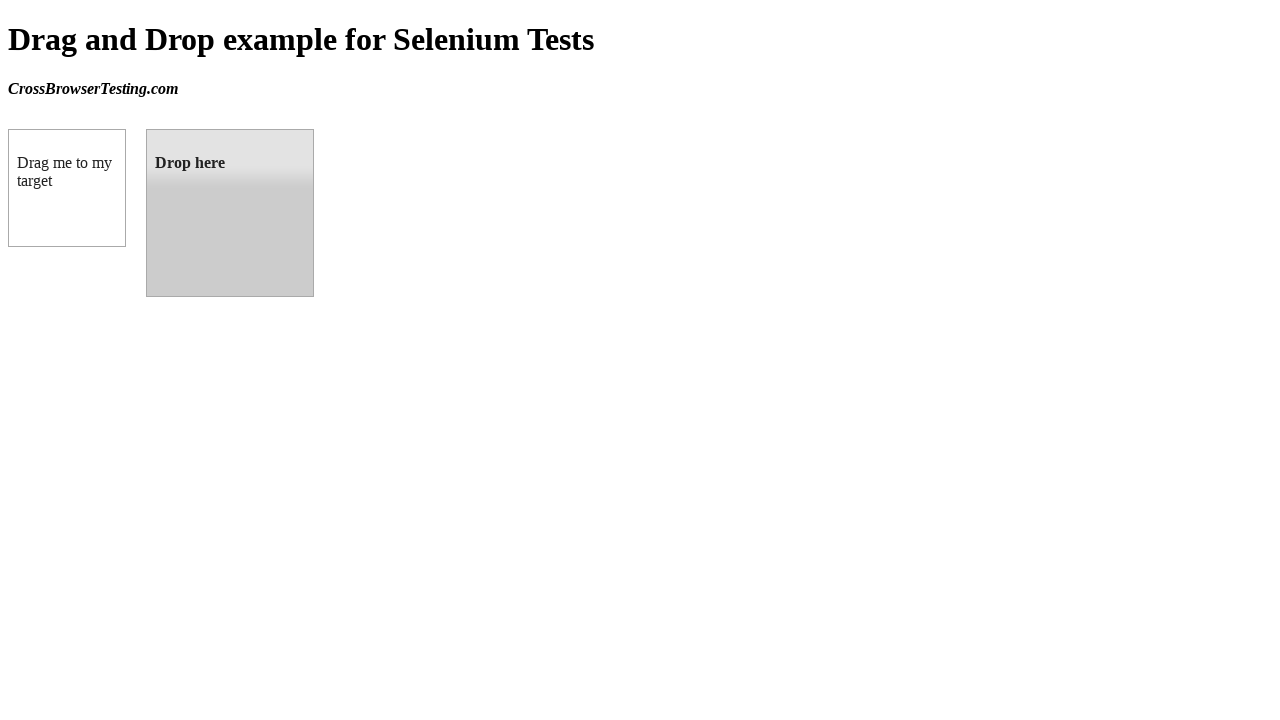

Retrieved bounding box coordinates for target element
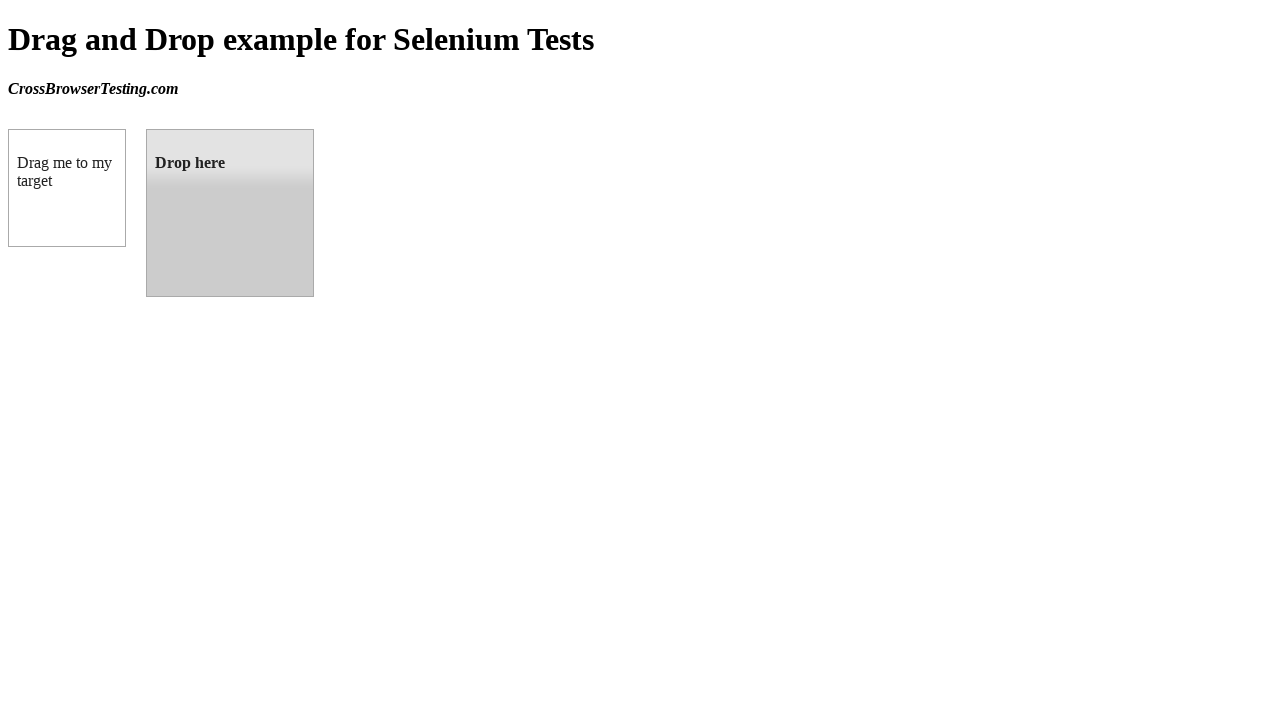

Moved mouse to center of source element at (67, 188)
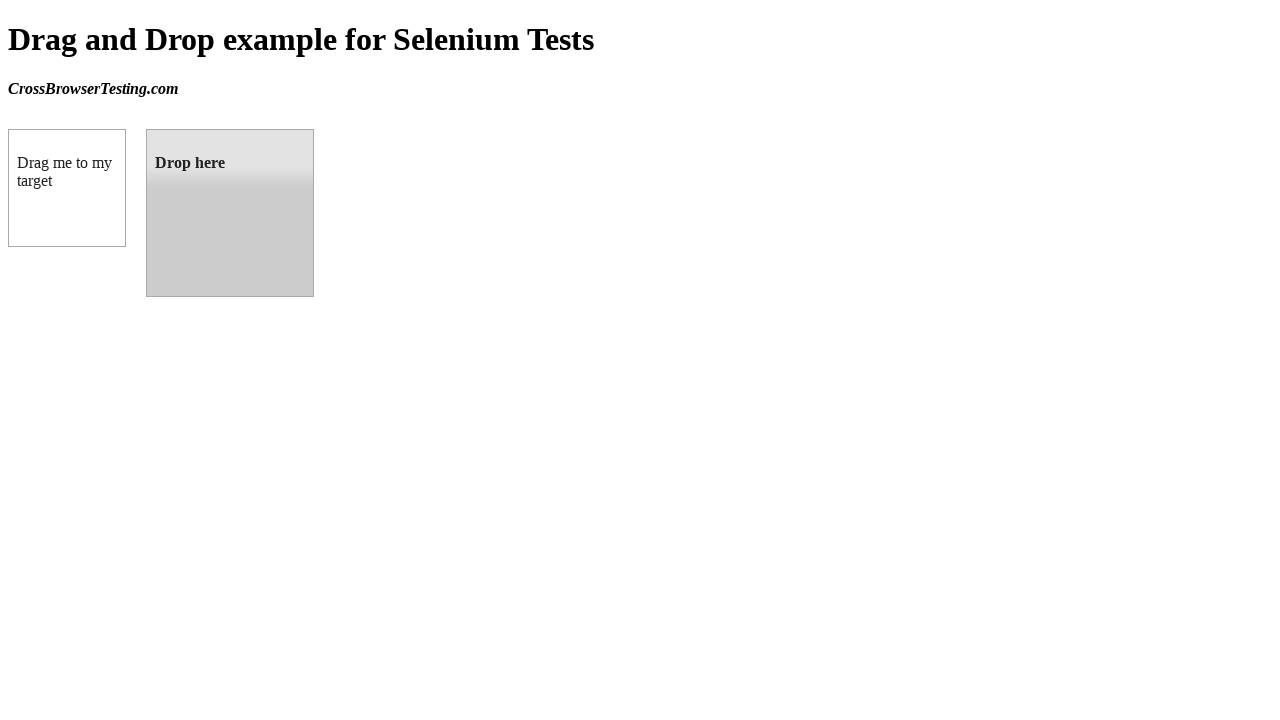

Performed mouse down (click and hold) on source element at (67, 188)
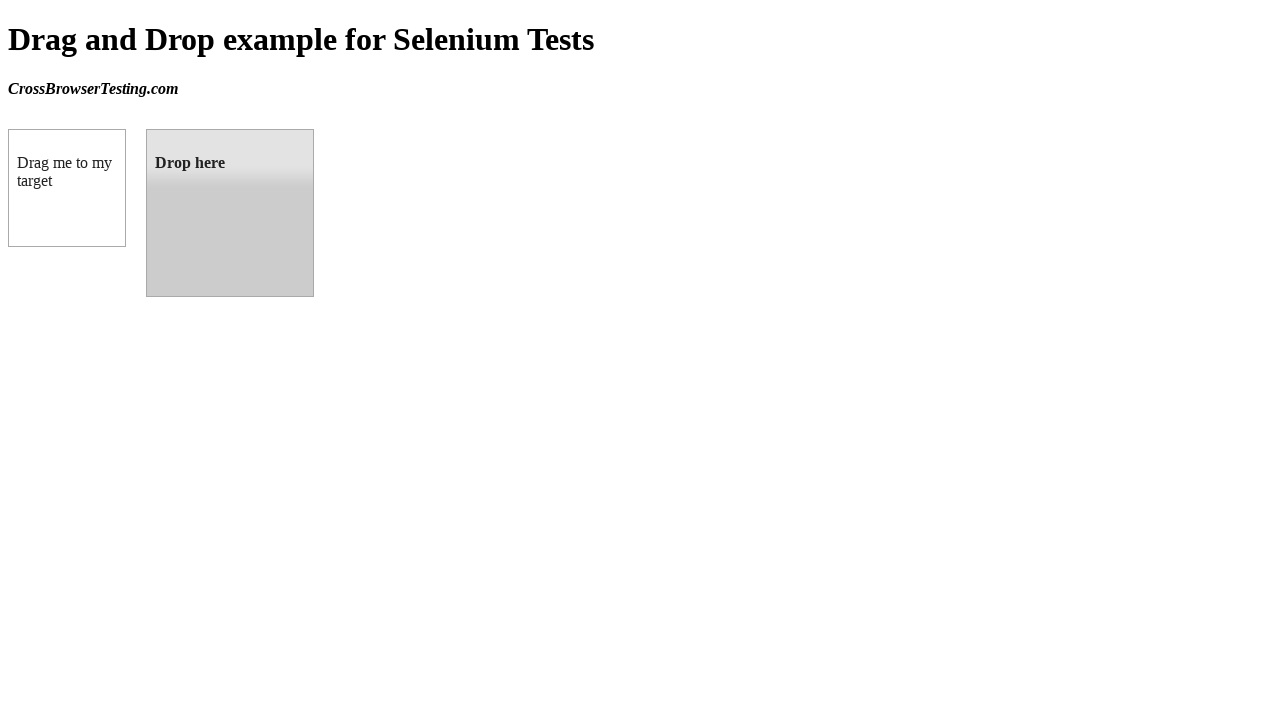

Moved mouse to center of target element while holding at (230, 213)
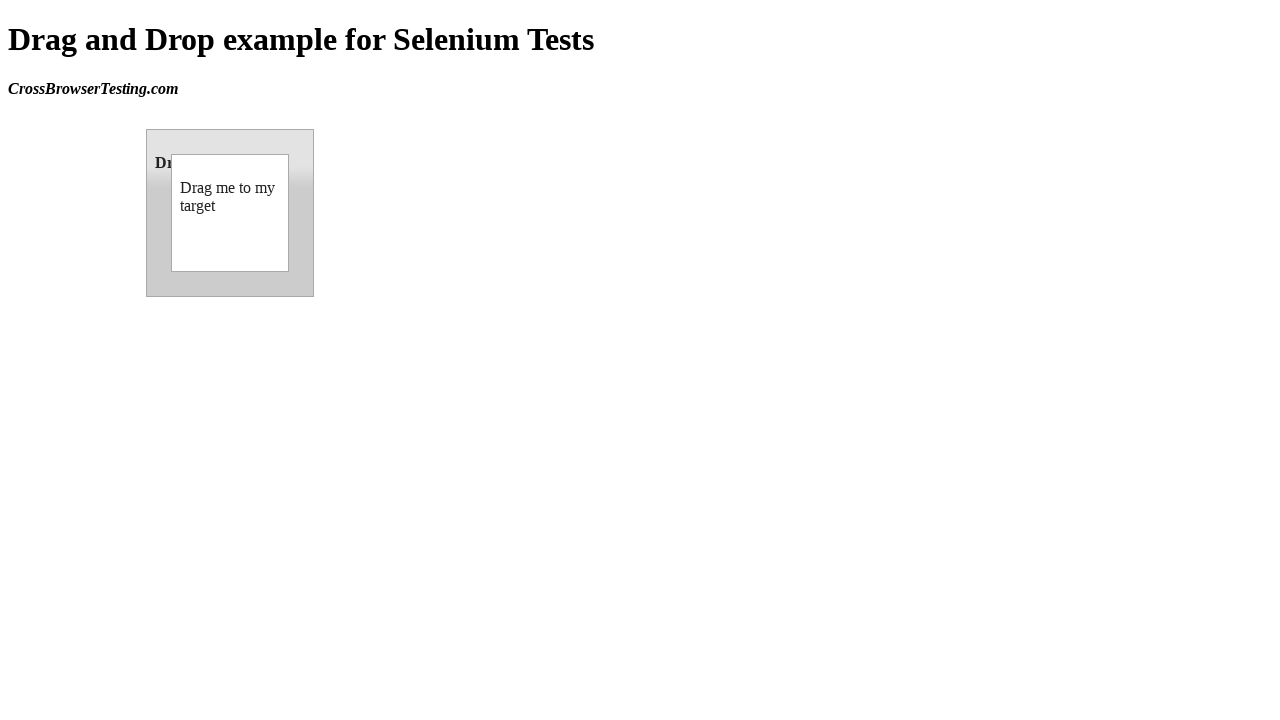

Performed mouse release (mouse up) to complete drag and drop at (230, 213)
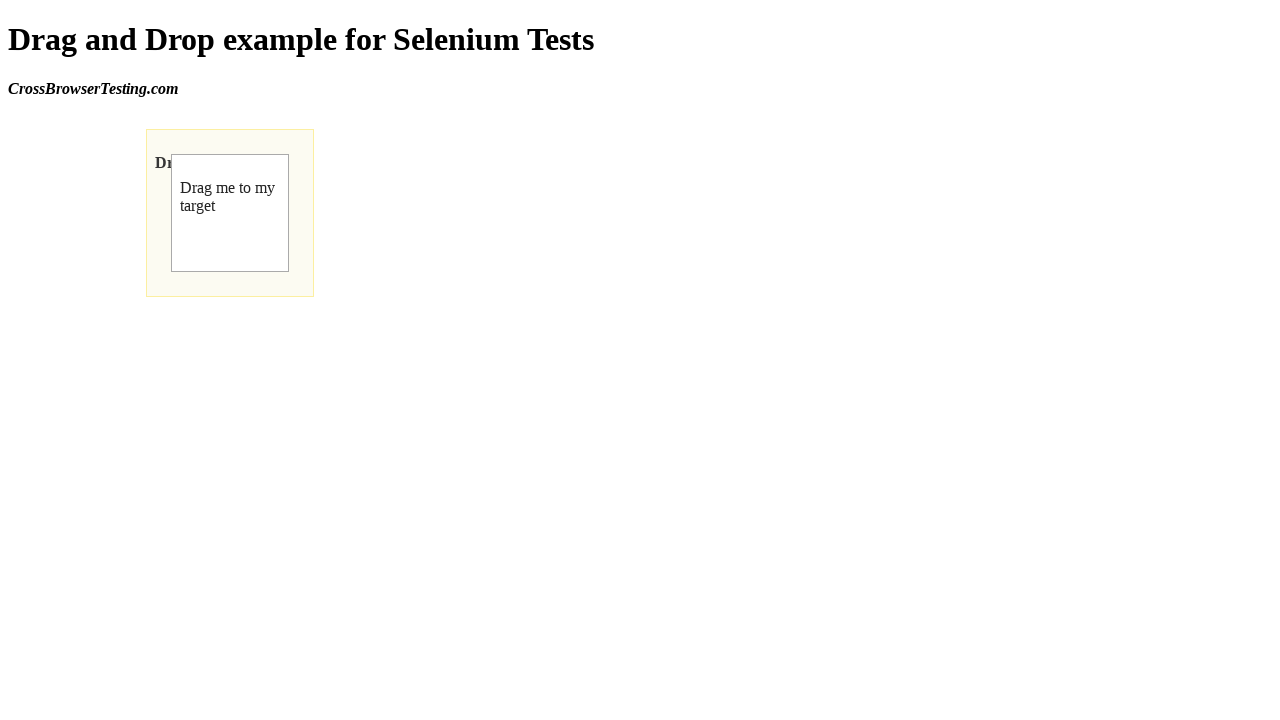

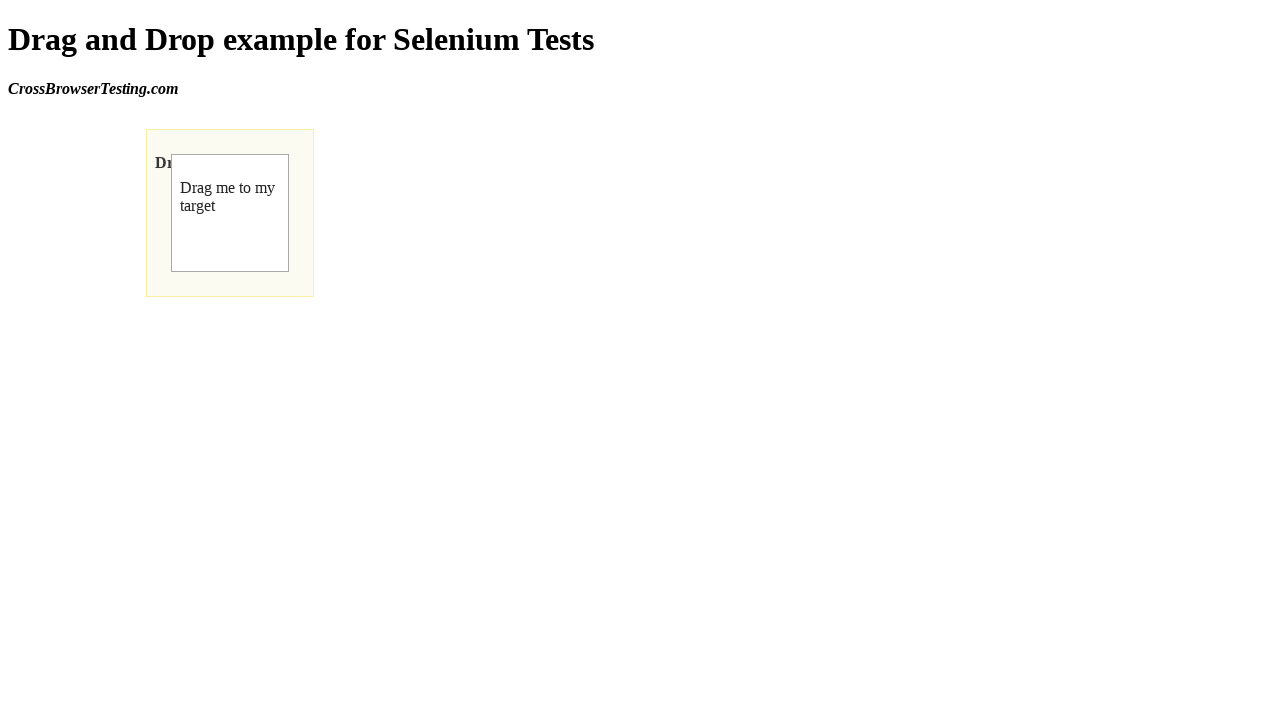